Tests JavaScript prompt dialog by clicking the third button, entering a name in the prompt, accepting it, and verifying the name appears in the result

Starting URL: https://testcenter.techproeducation.com/index.php?page=javascript-alerts

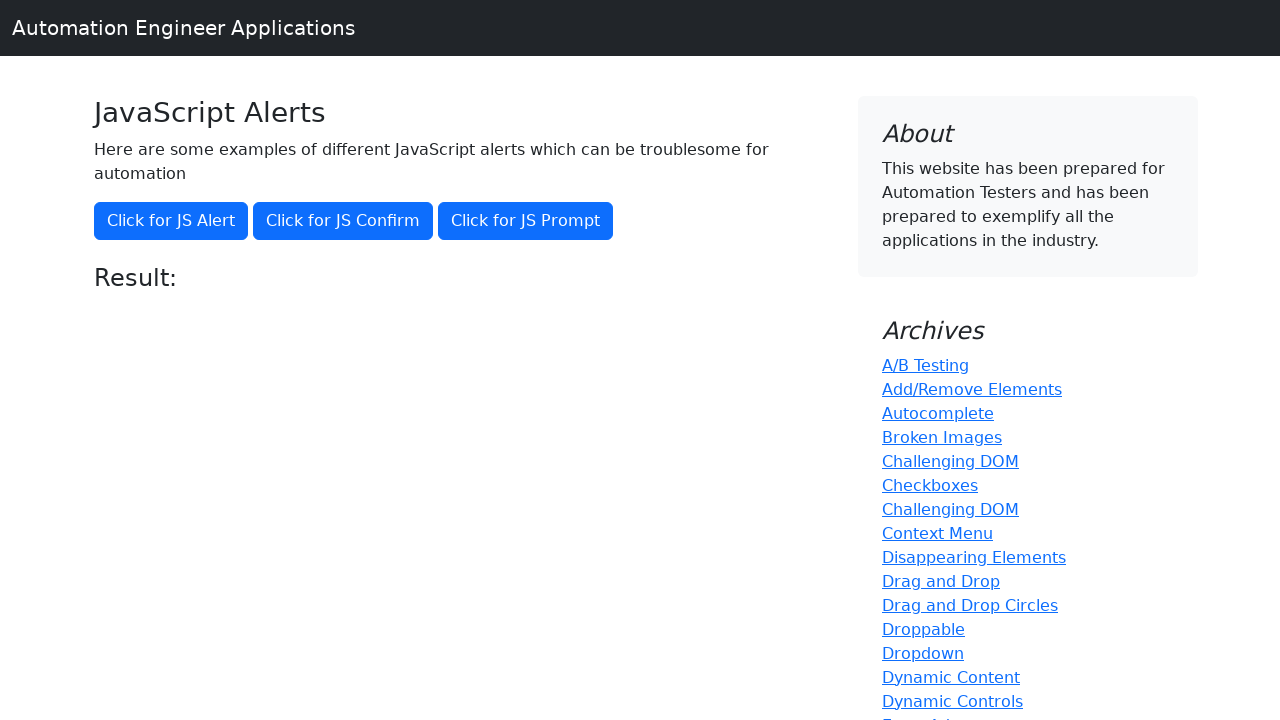

Set up dialog handler to accept prompt with 'John'
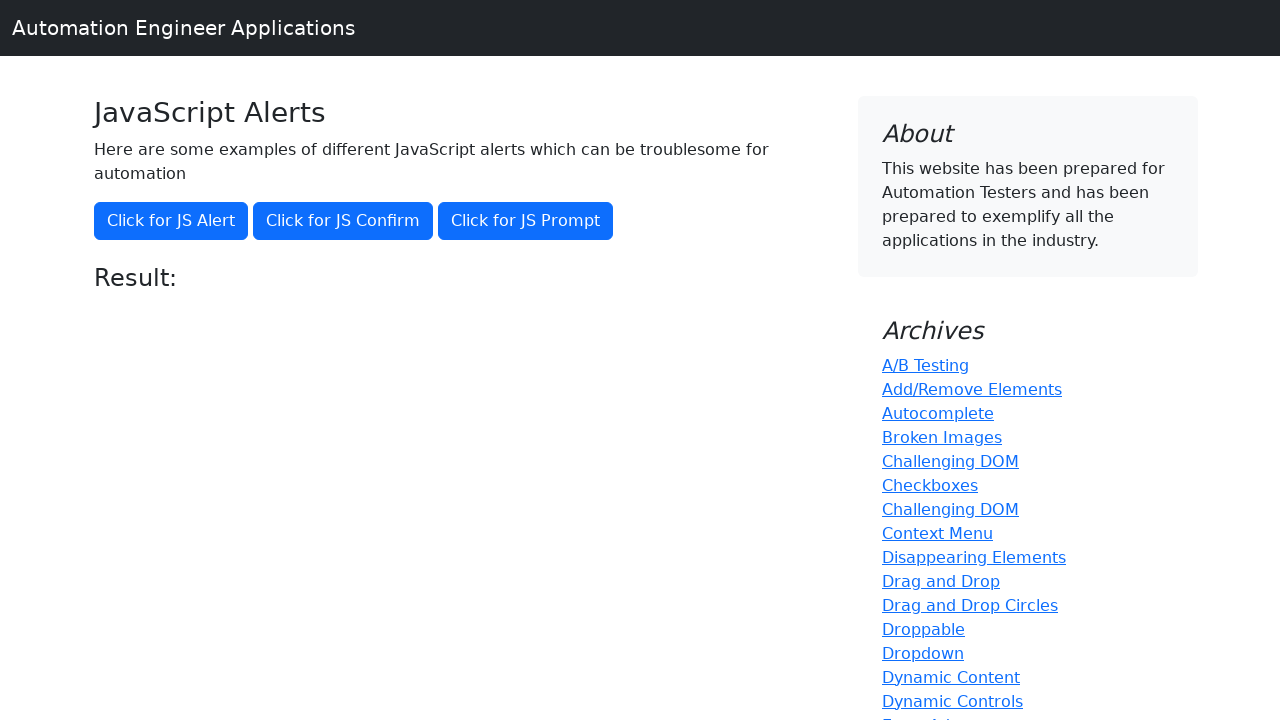

Clicked the prompt button (third button) at (526, 221) on button[onclick='jsPrompt()']
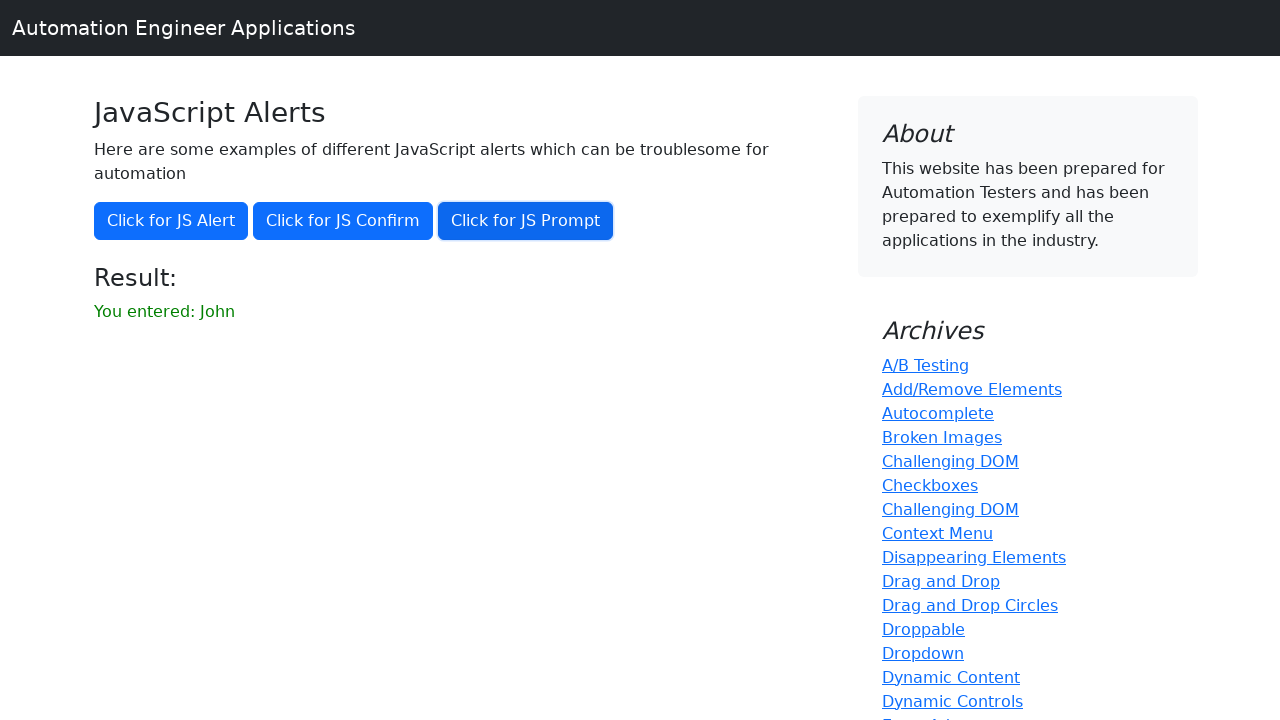

Located result element
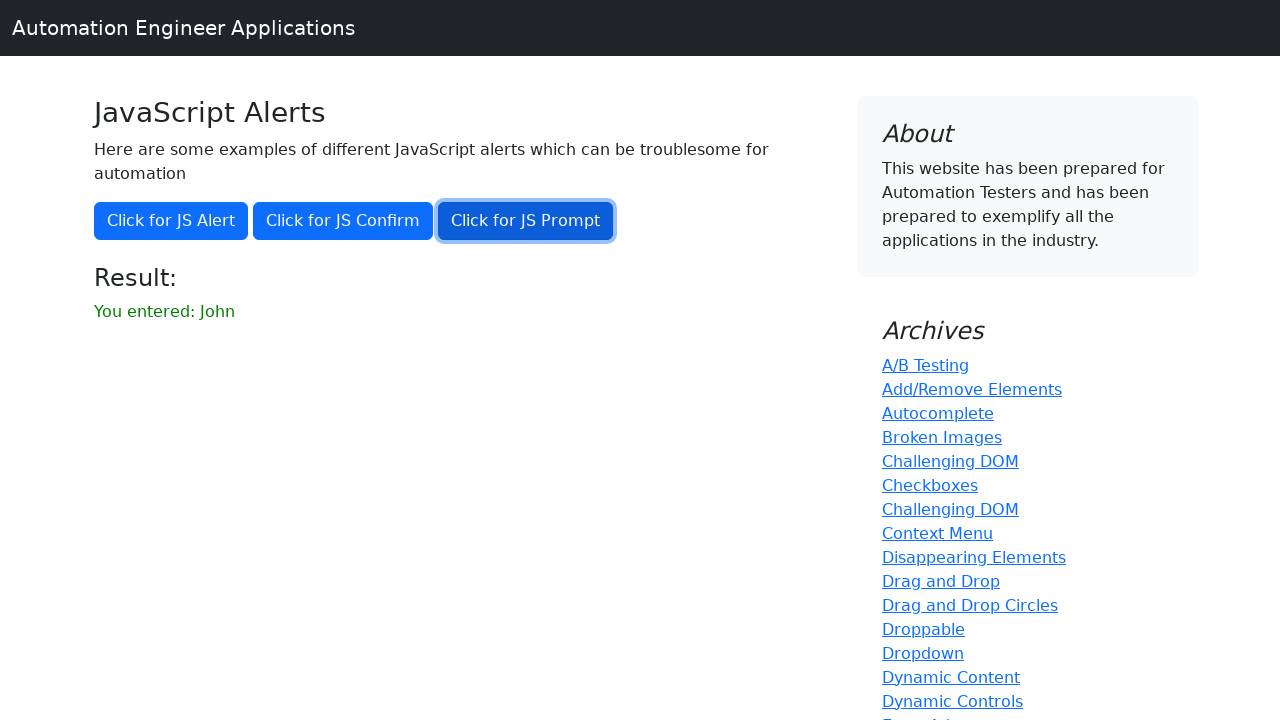

Retrieved text content from result element
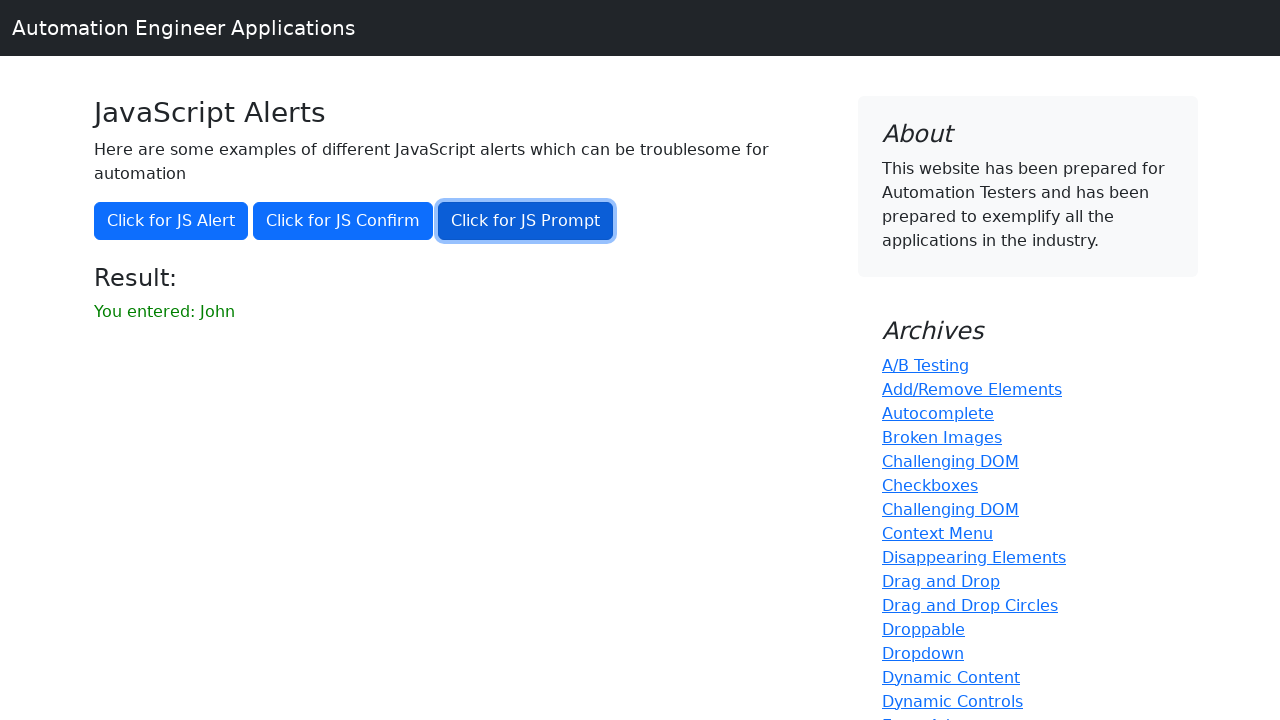

Verified that 'John' appears in the result text
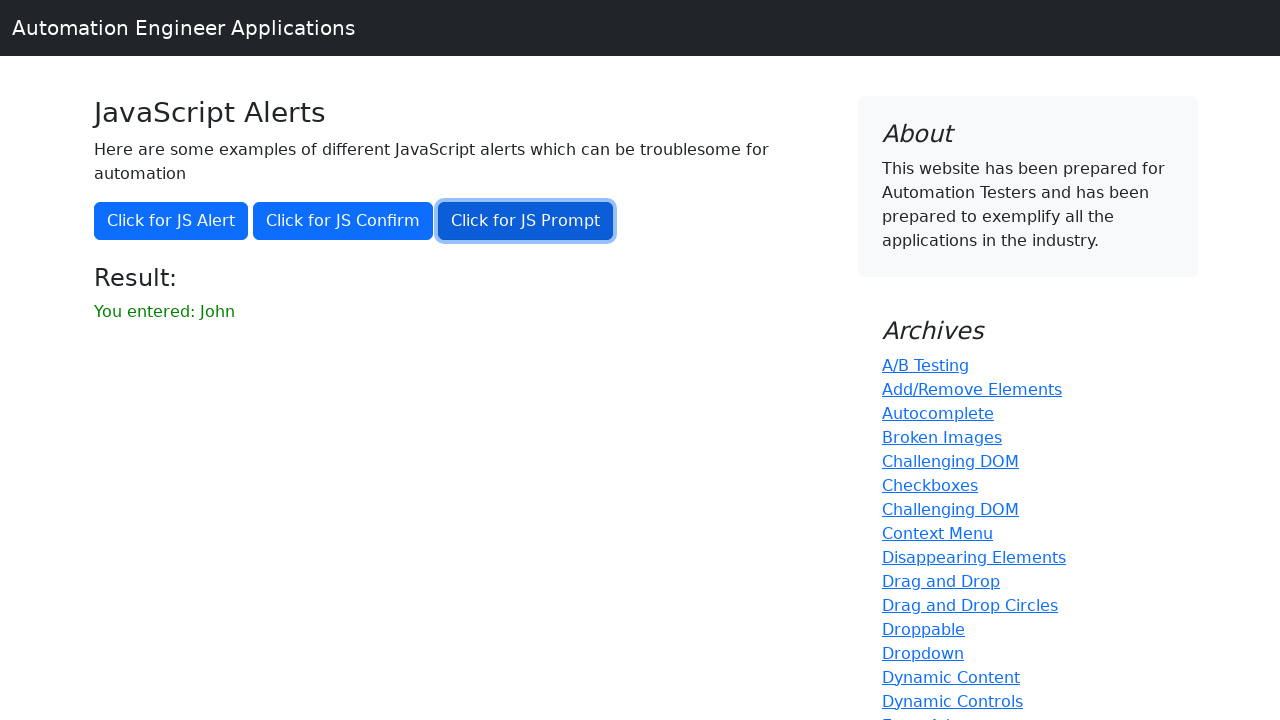

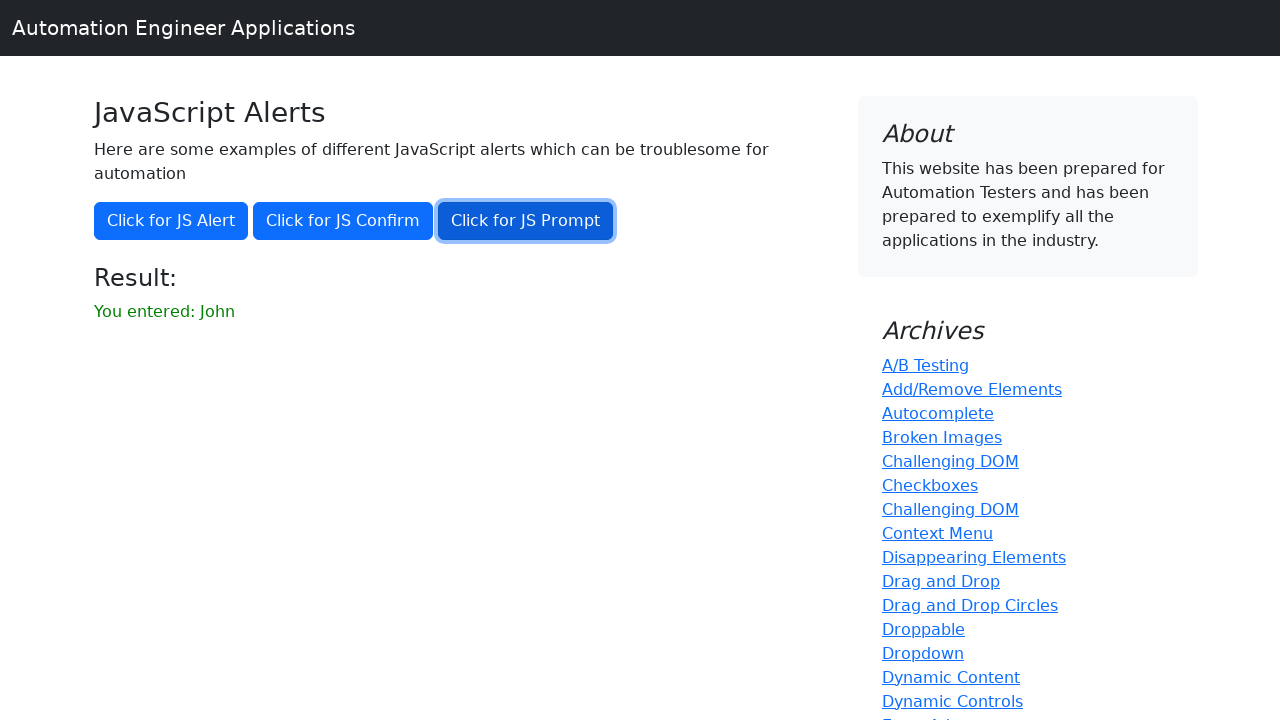